Tests various dropdown selection methods including selecting by visible text, value, and retrieving selected options on a testing practice website

Starting URL: https://letcode.in/test

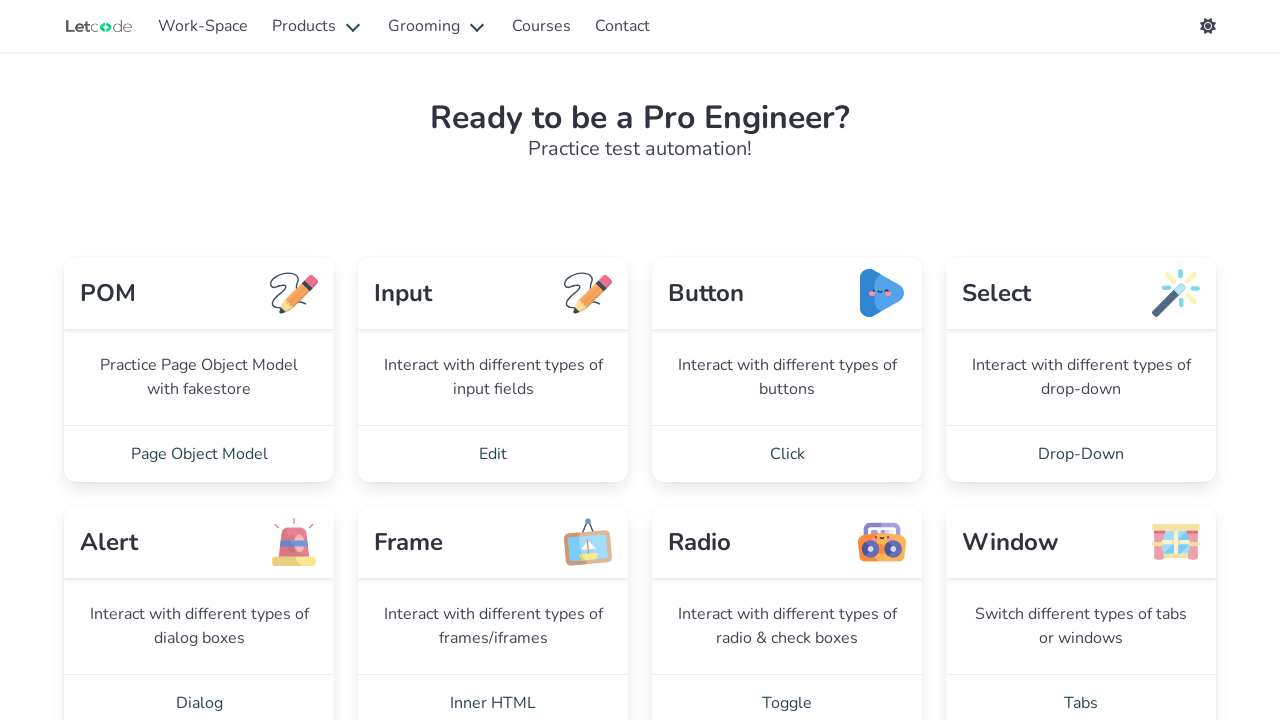

Clicked on Drop-Down link to navigate to dropdown test page at (1081, 454) on a:has-text('Drop-Down')
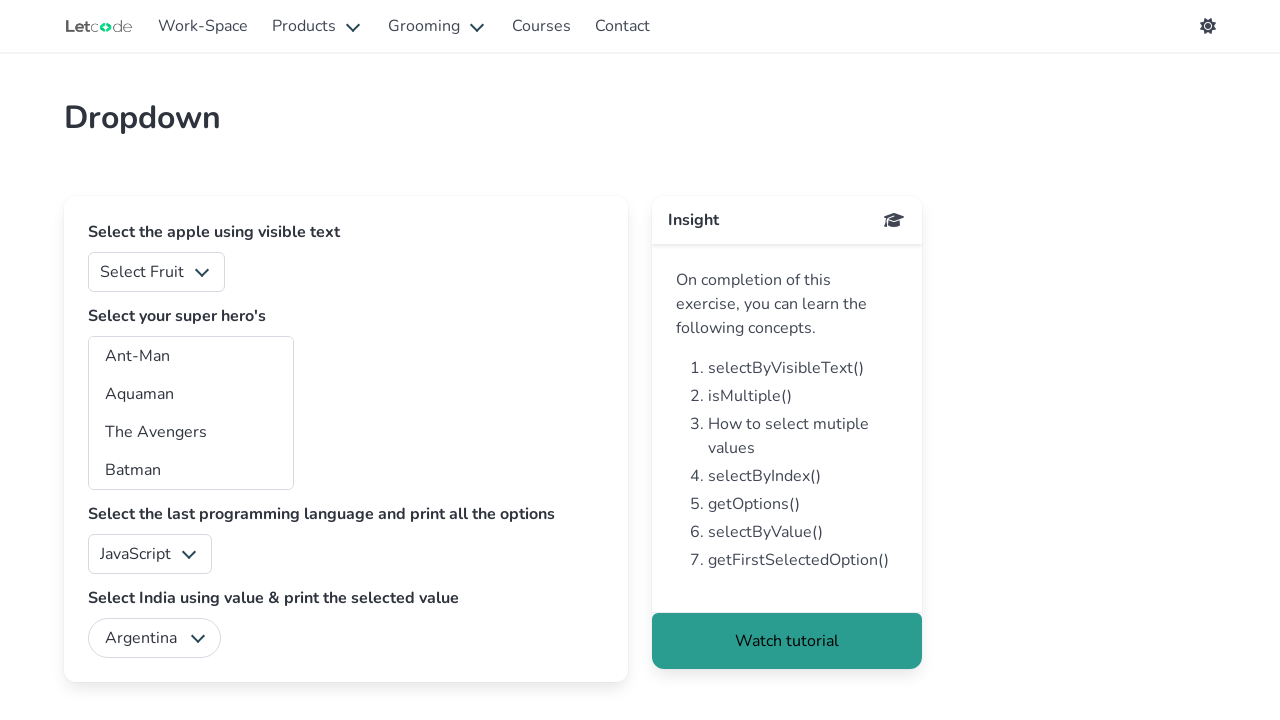

Selected 'Apple' from fruit dropdown by visible text on #fruits
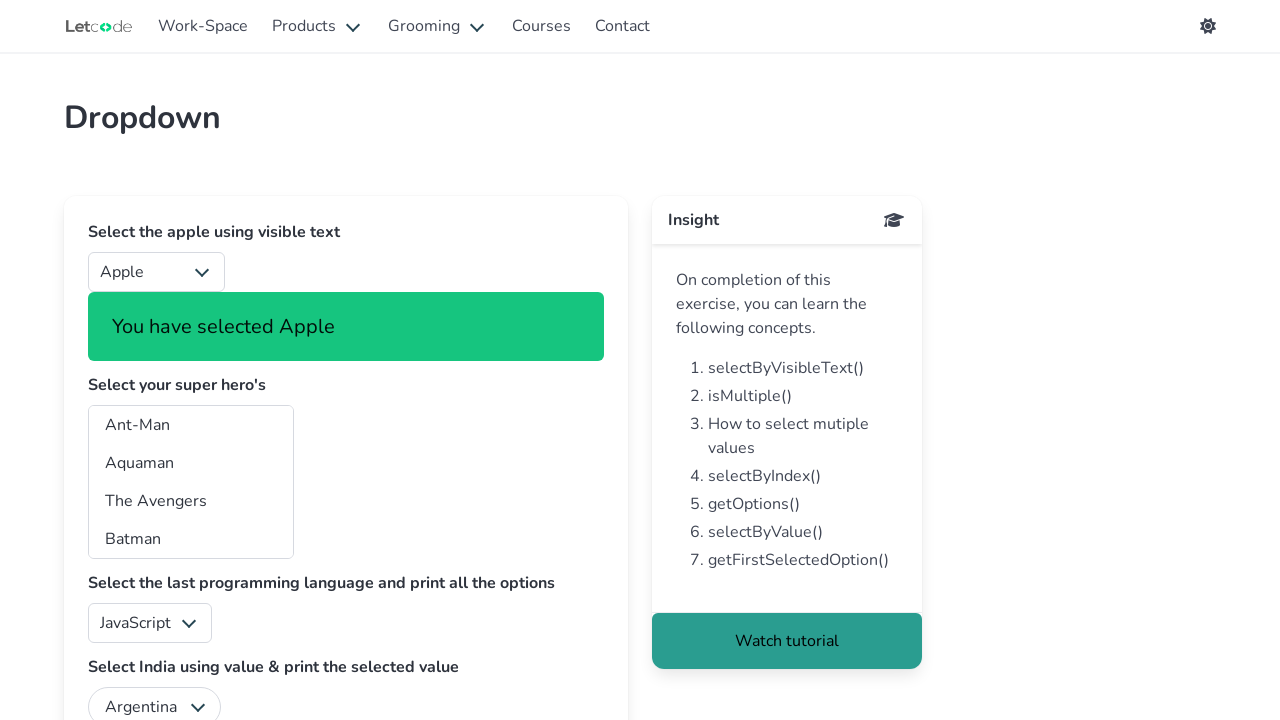

Selected 'Thor' from superhero dropdown by visible text on #superheros
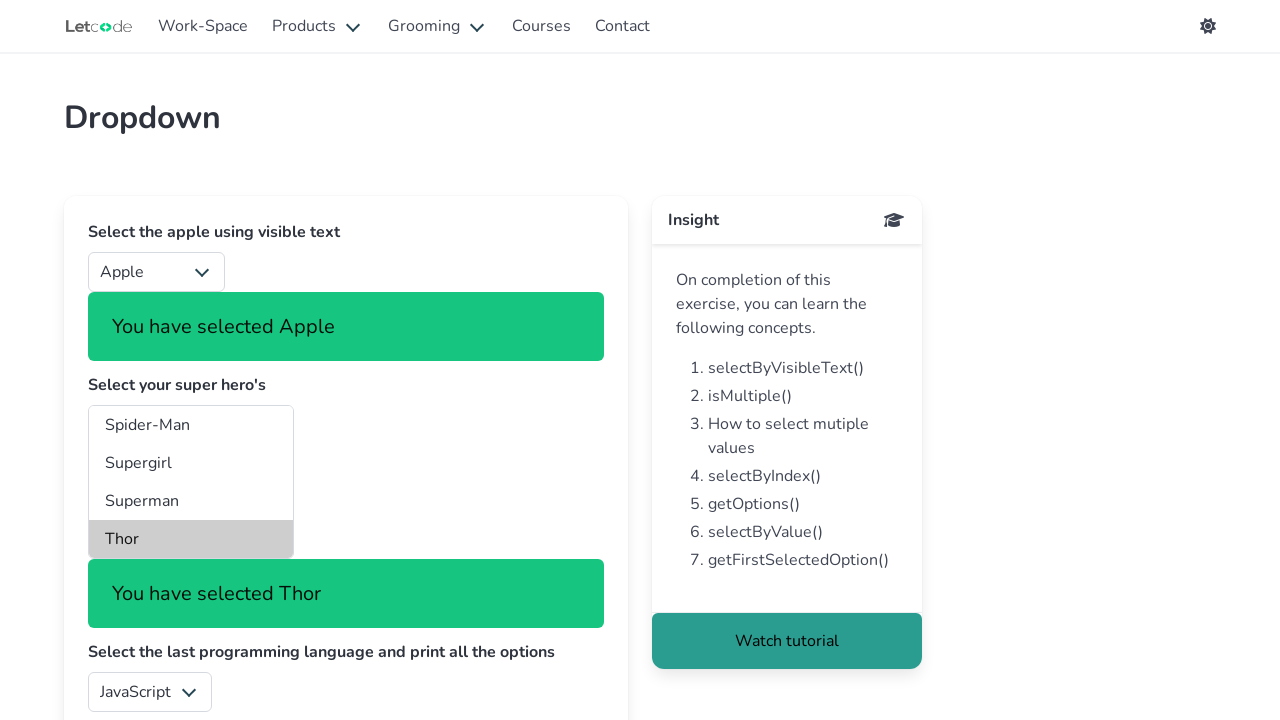

Selected programming language by value 'sharp' on #lang
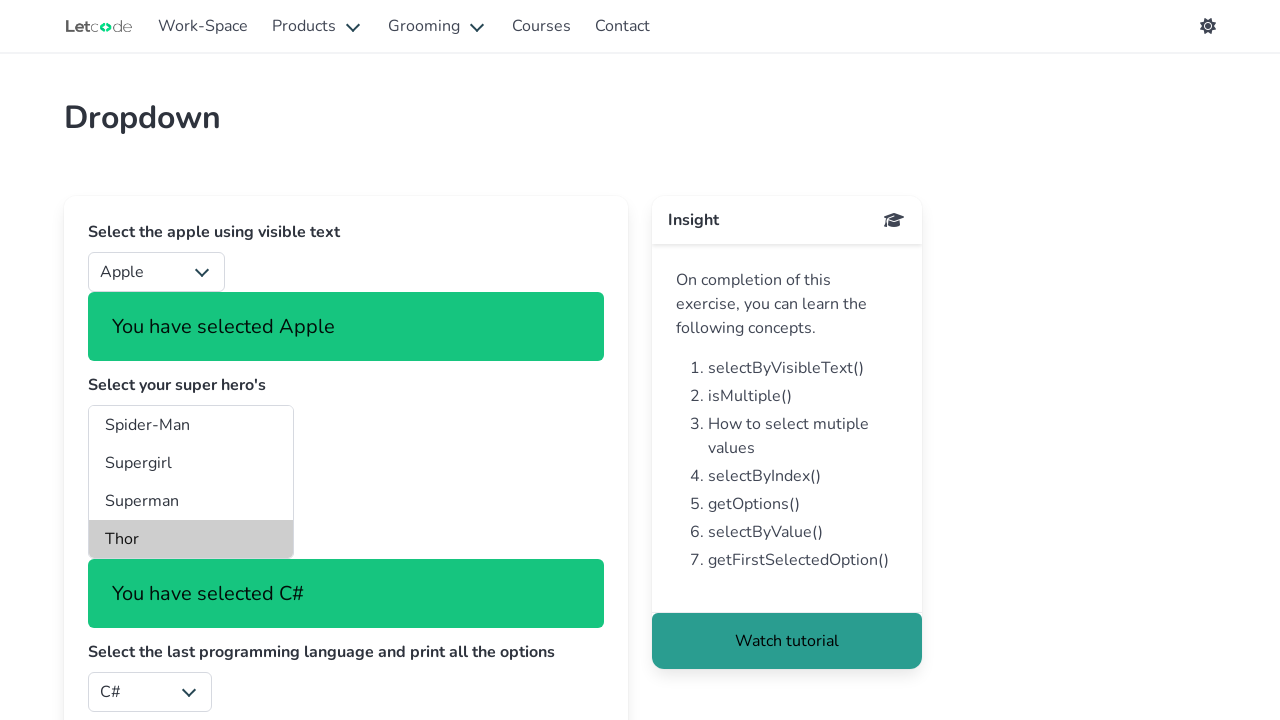

Retrieved all language options from dropdown
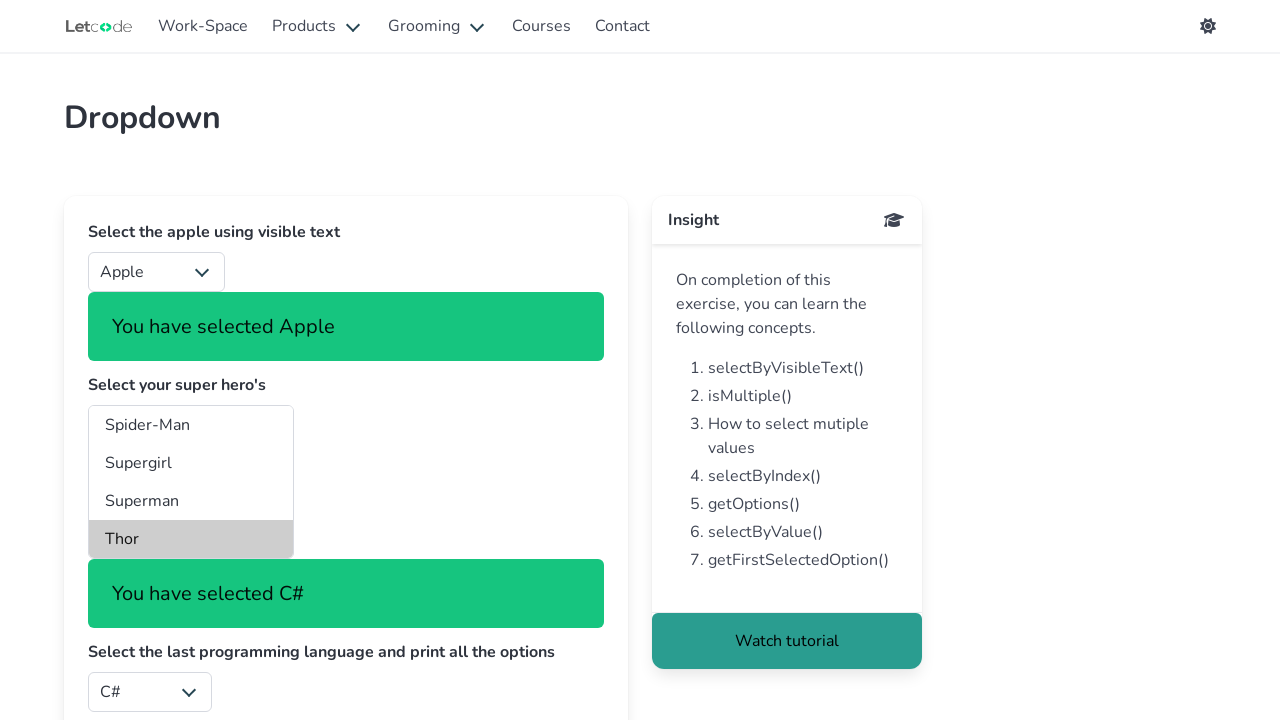

Selected 'India' from country dropdown by value on #country
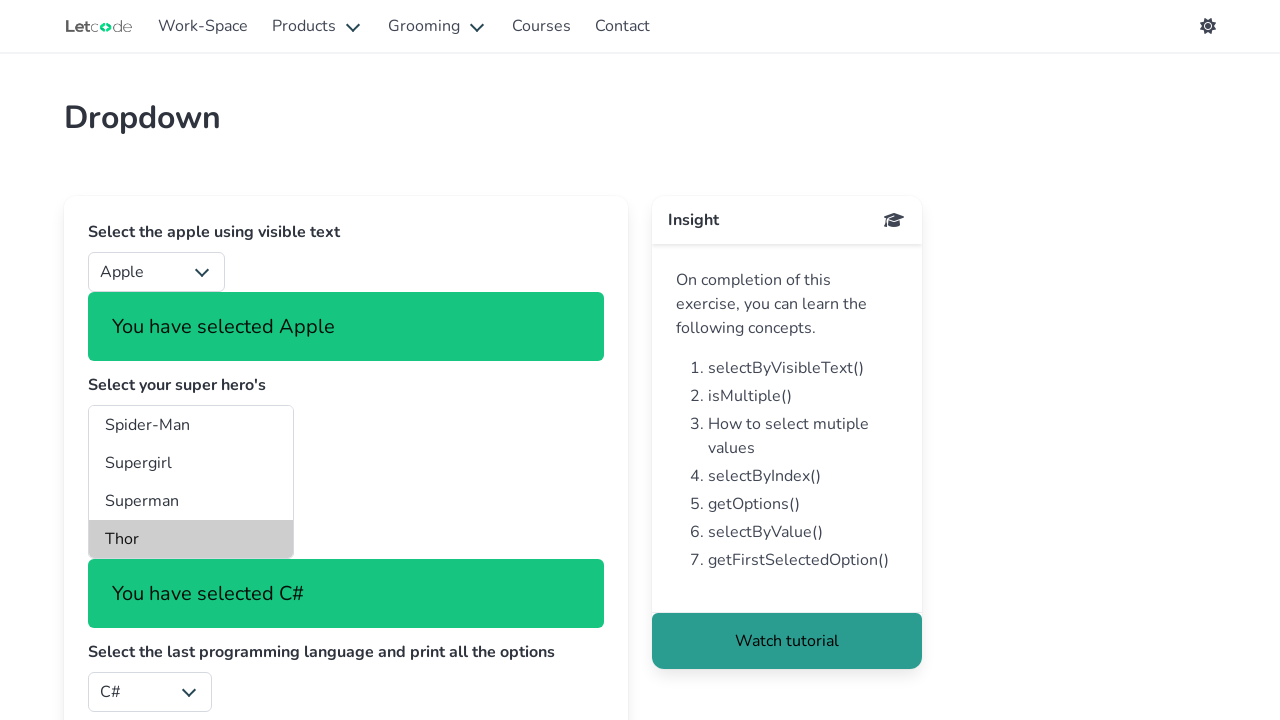

Retrieved the selected country value from dropdown
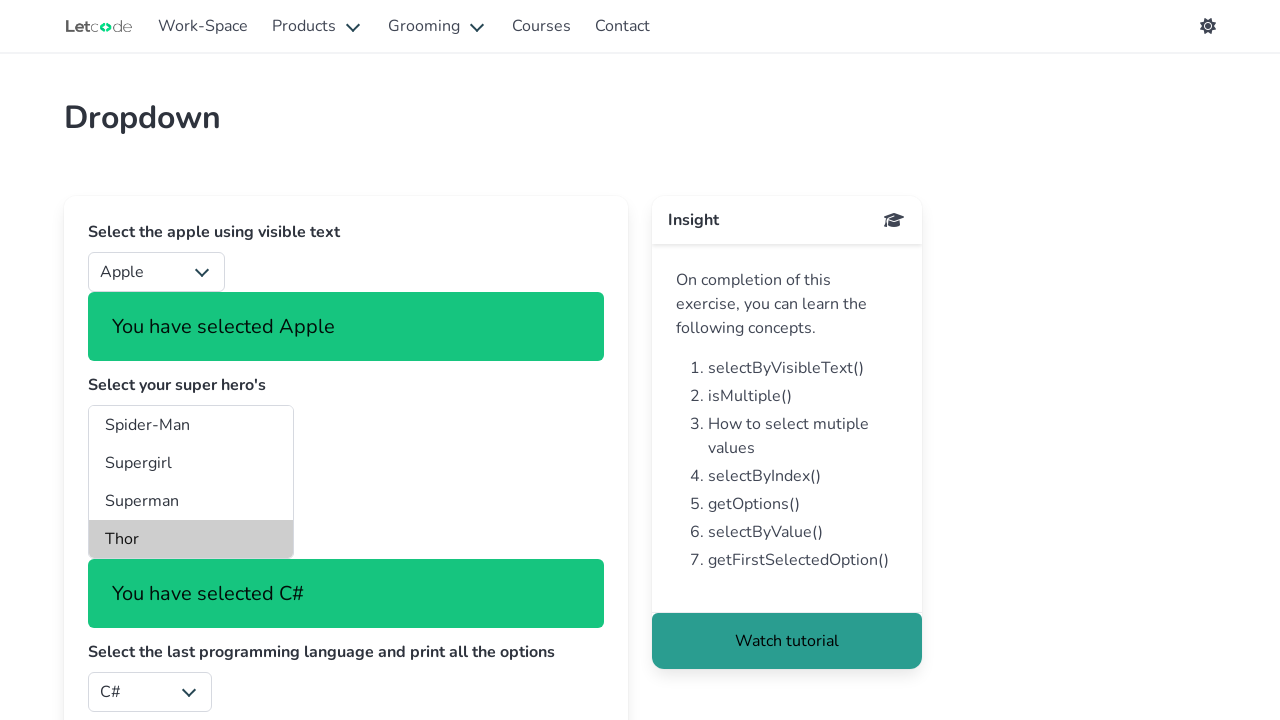

Retrieved the text content of the selected country option
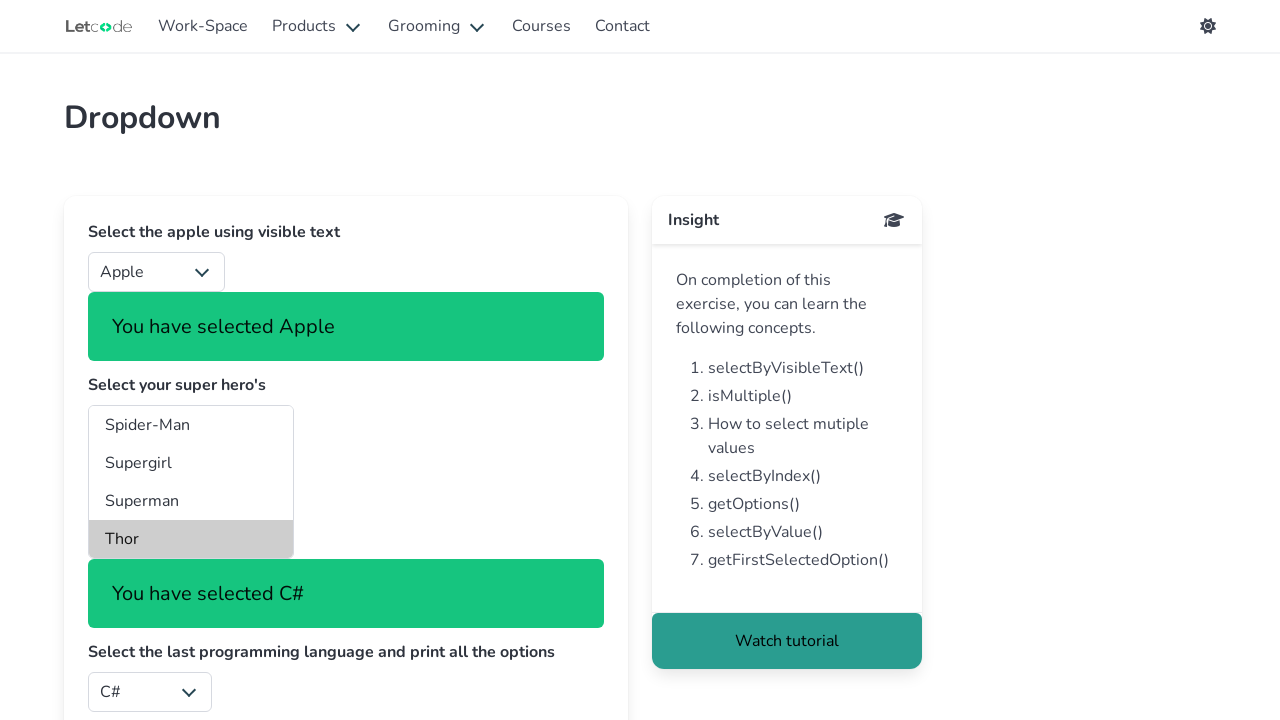

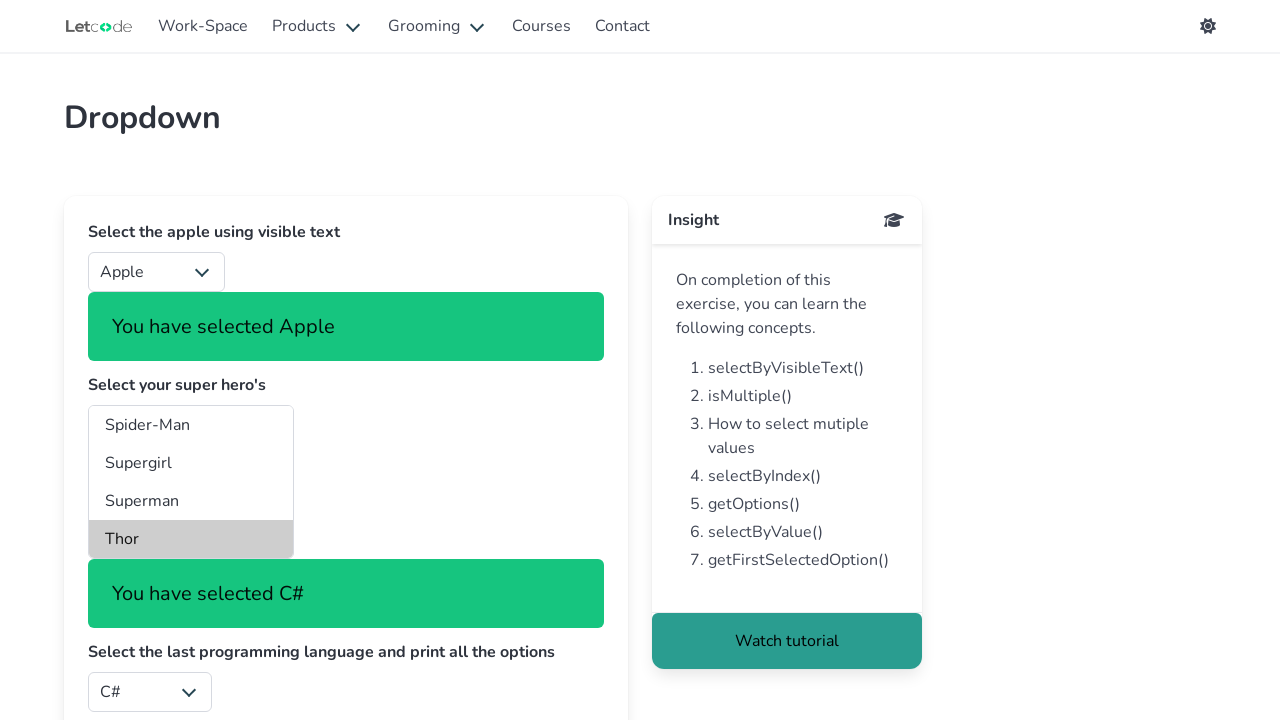